Tests editing a todo item by double-clicking, modifying the text, and pressing Enter

Starting URL: https://demo.playwright.dev/todomvc

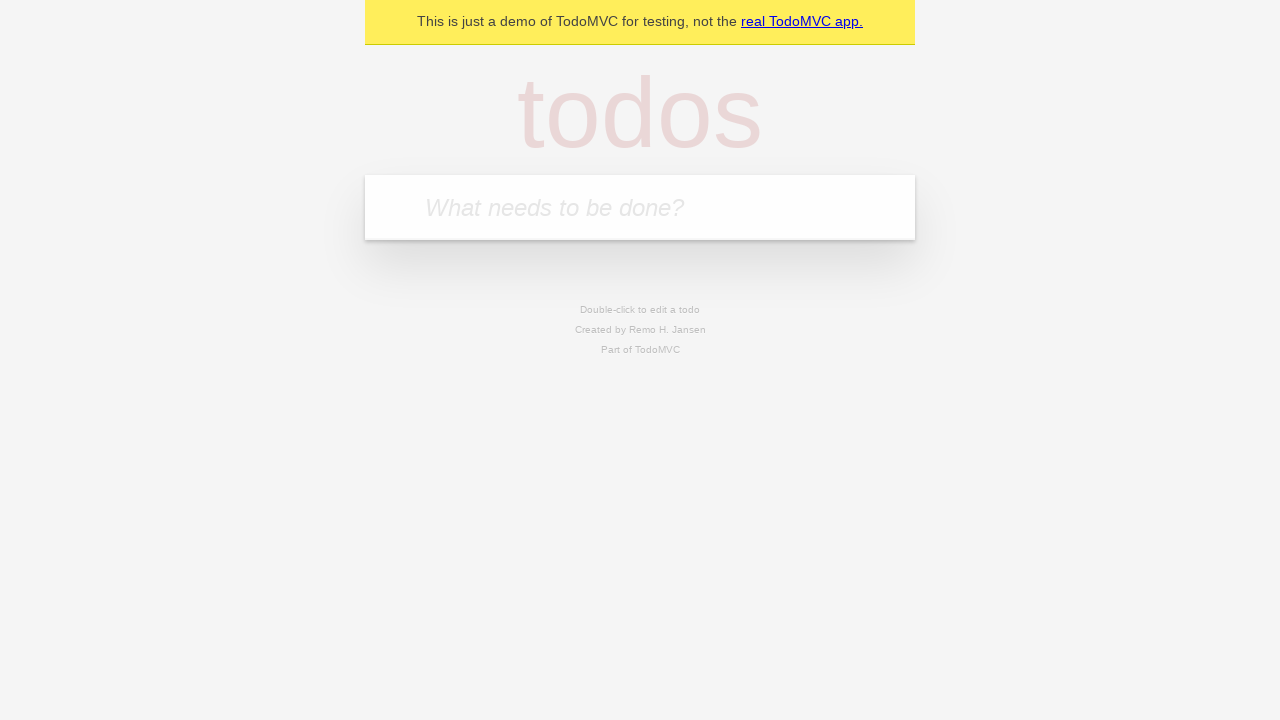

Filled todo input with 'buy some cheese' on internal:attr=[placeholder="What needs to be done?"i]
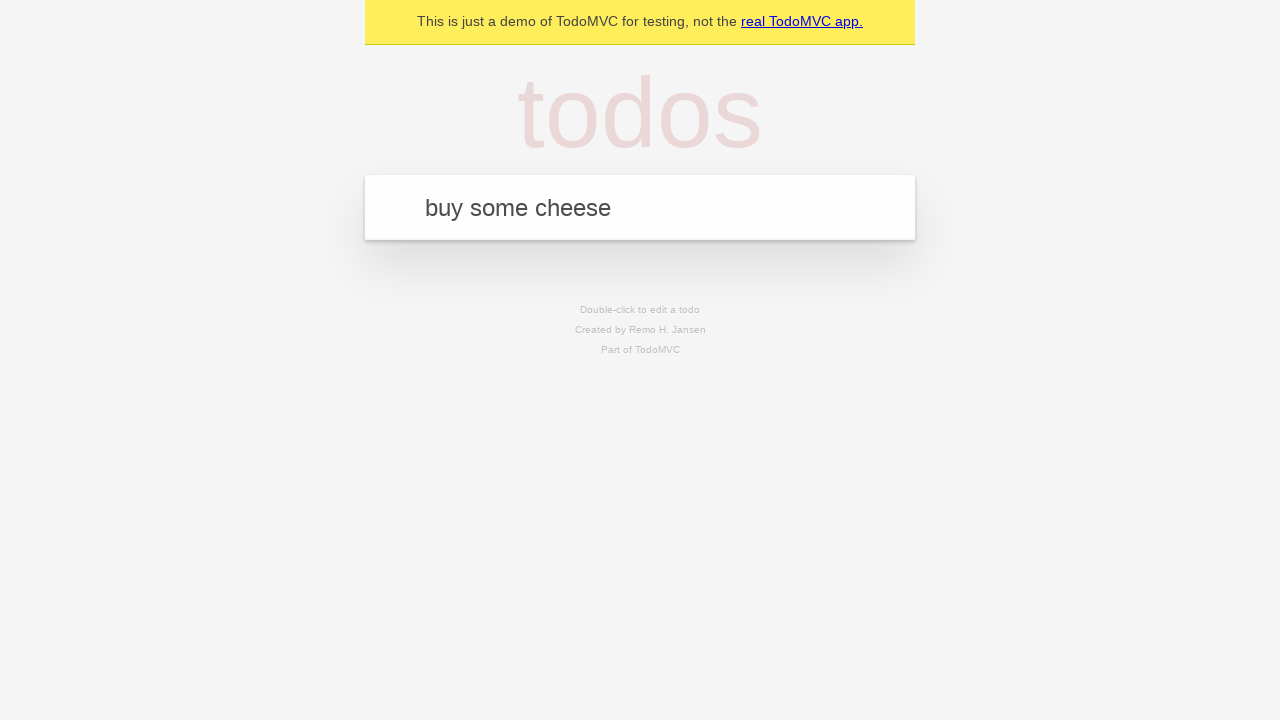

Pressed Enter to create todo 'buy some cheese' on internal:attr=[placeholder="What needs to be done?"i]
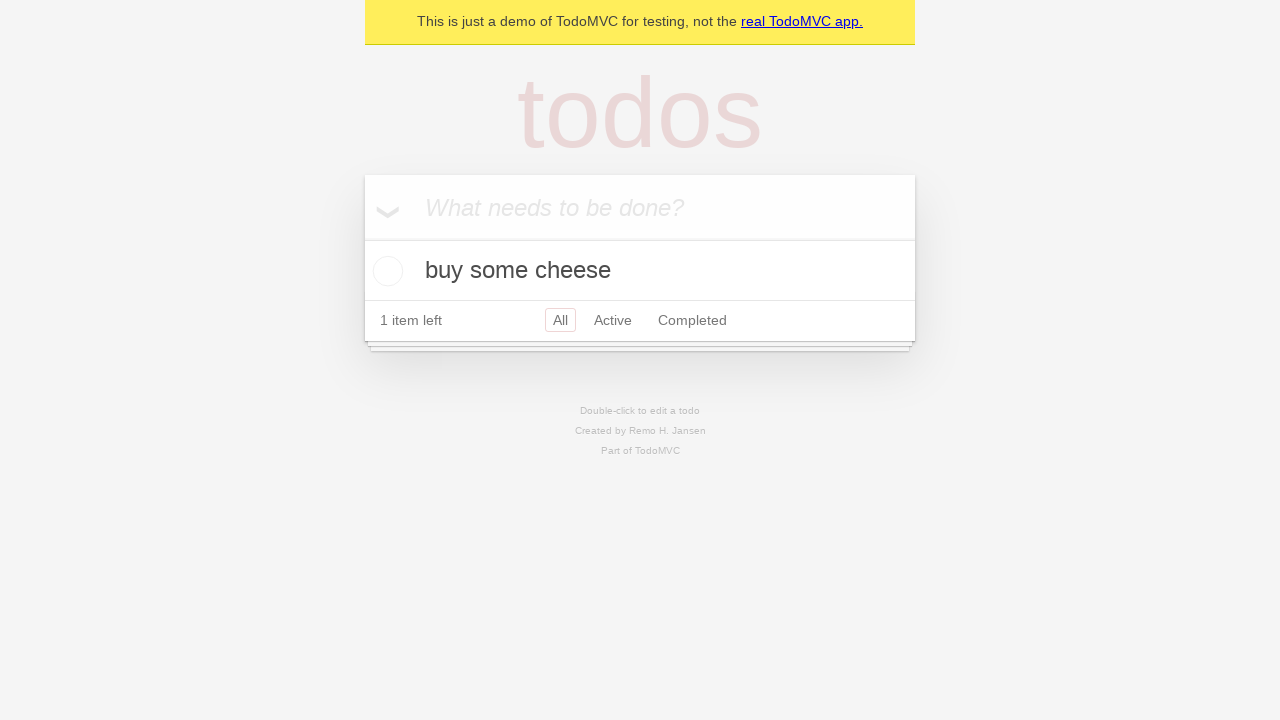

Filled todo input with 'feed the cat' on internal:attr=[placeholder="What needs to be done?"i]
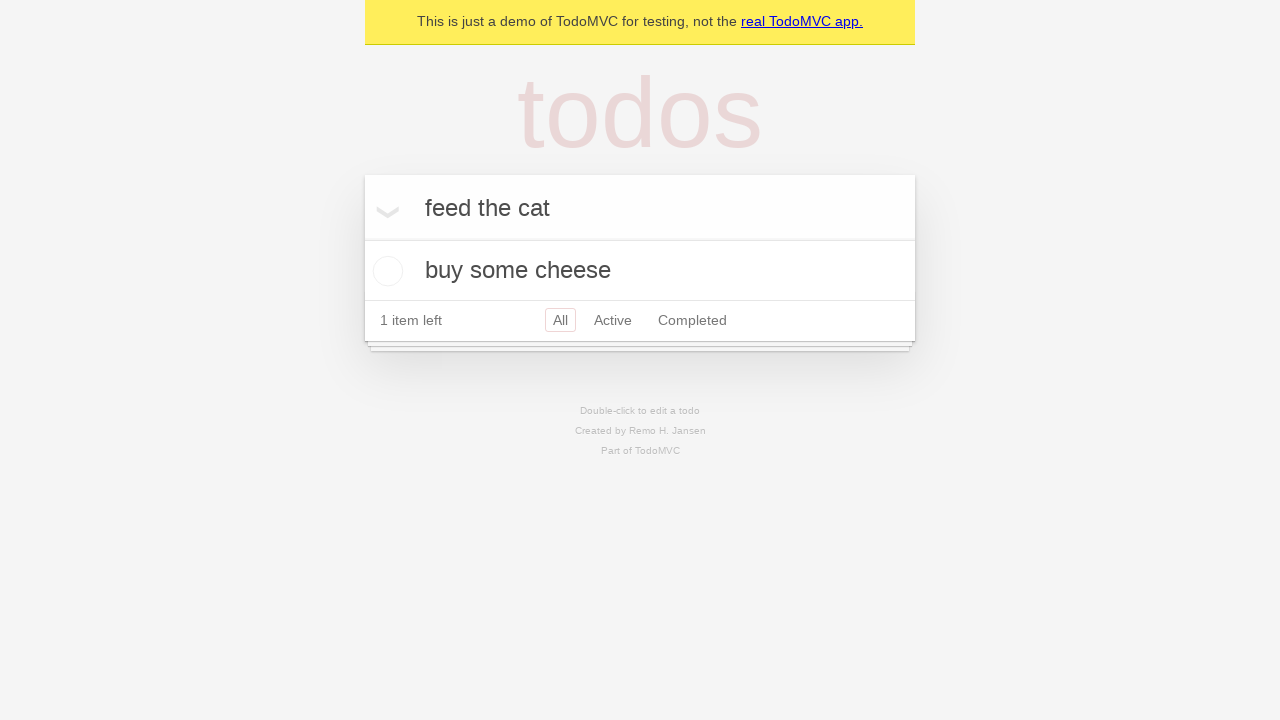

Pressed Enter to create todo 'feed the cat' on internal:attr=[placeholder="What needs to be done?"i]
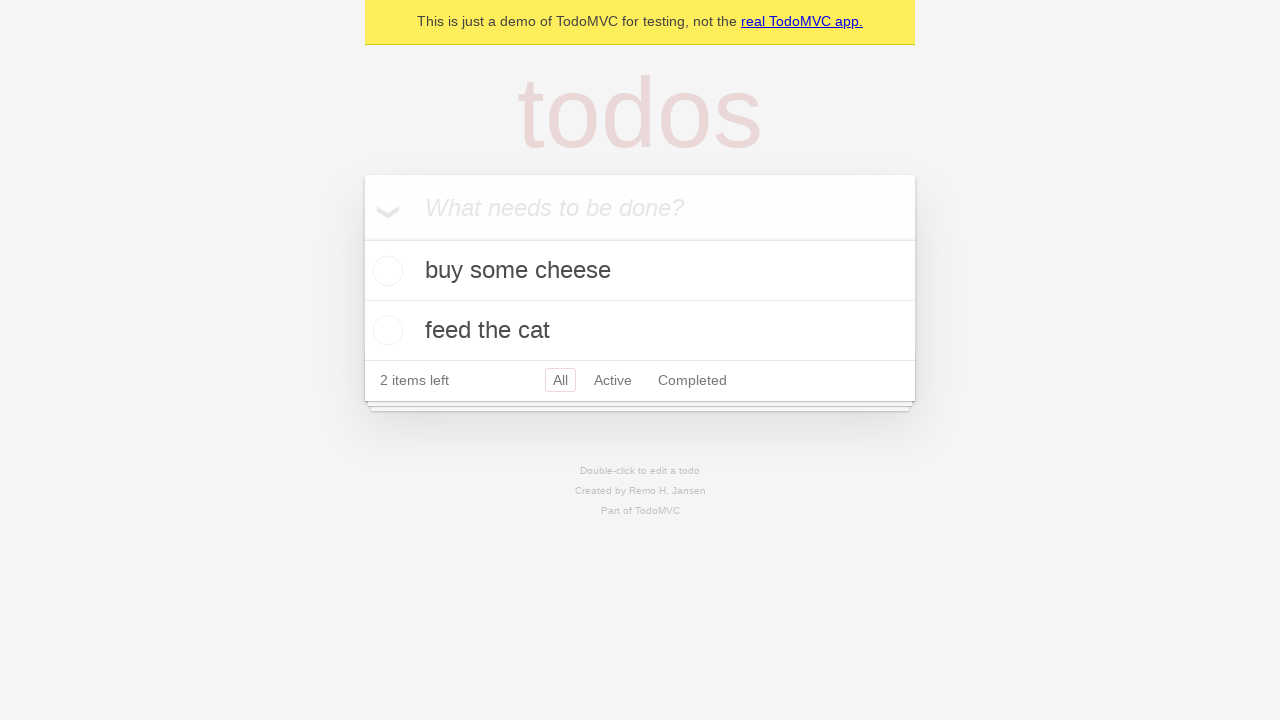

Filled todo input with 'book a doctors appointment' on internal:attr=[placeholder="What needs to be done?"i]
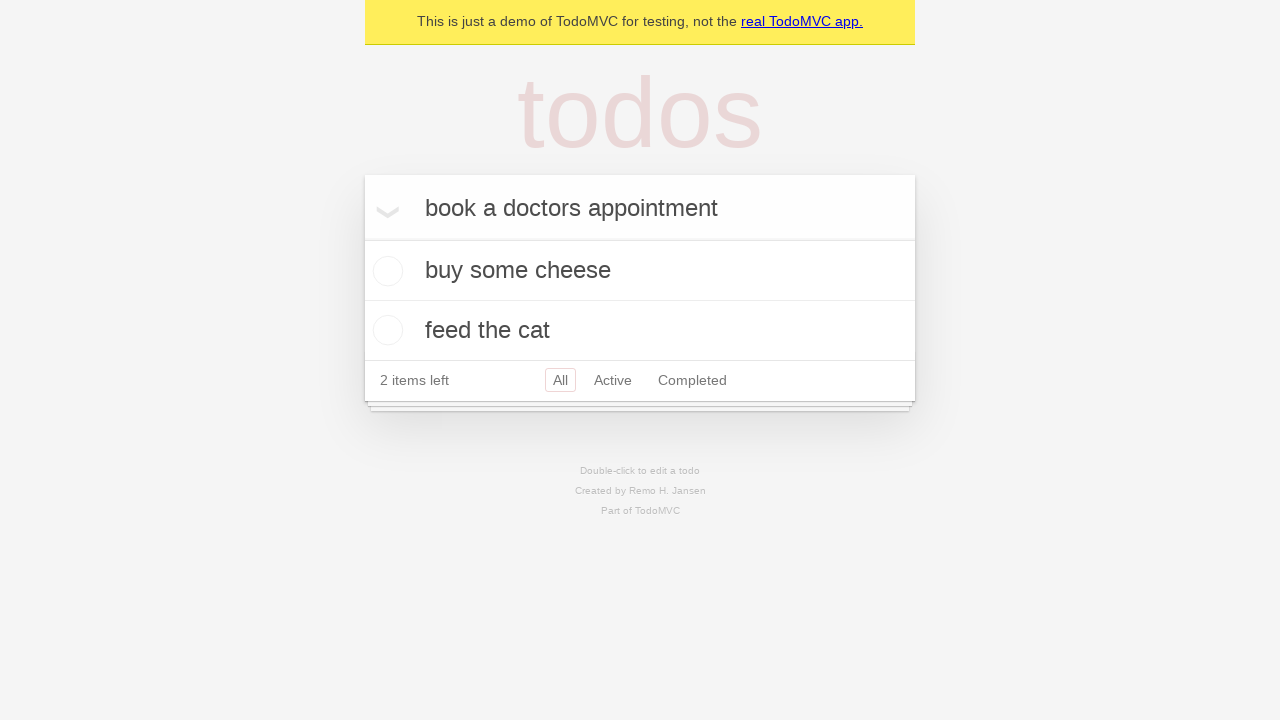

Pressed Enter to create todo 'book a doctors appointment' on internal:attr=[placeholder="What needs to be done?"i]
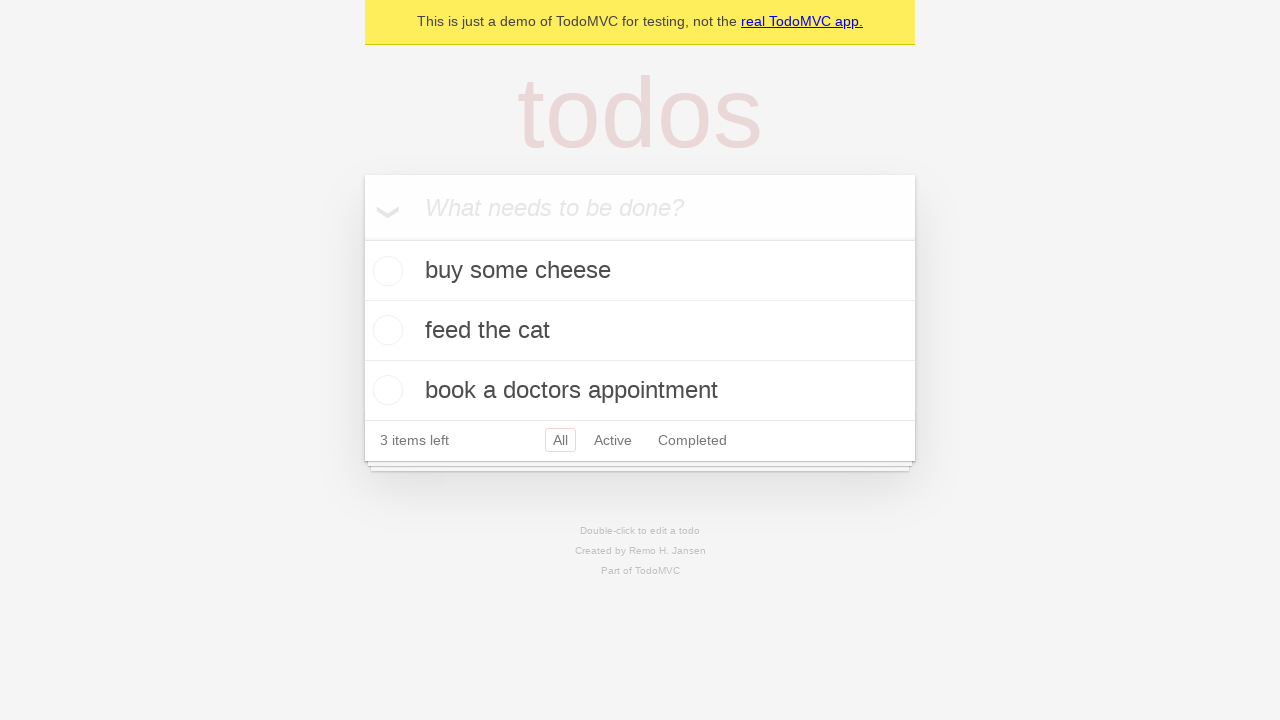

Retrieved all todo items
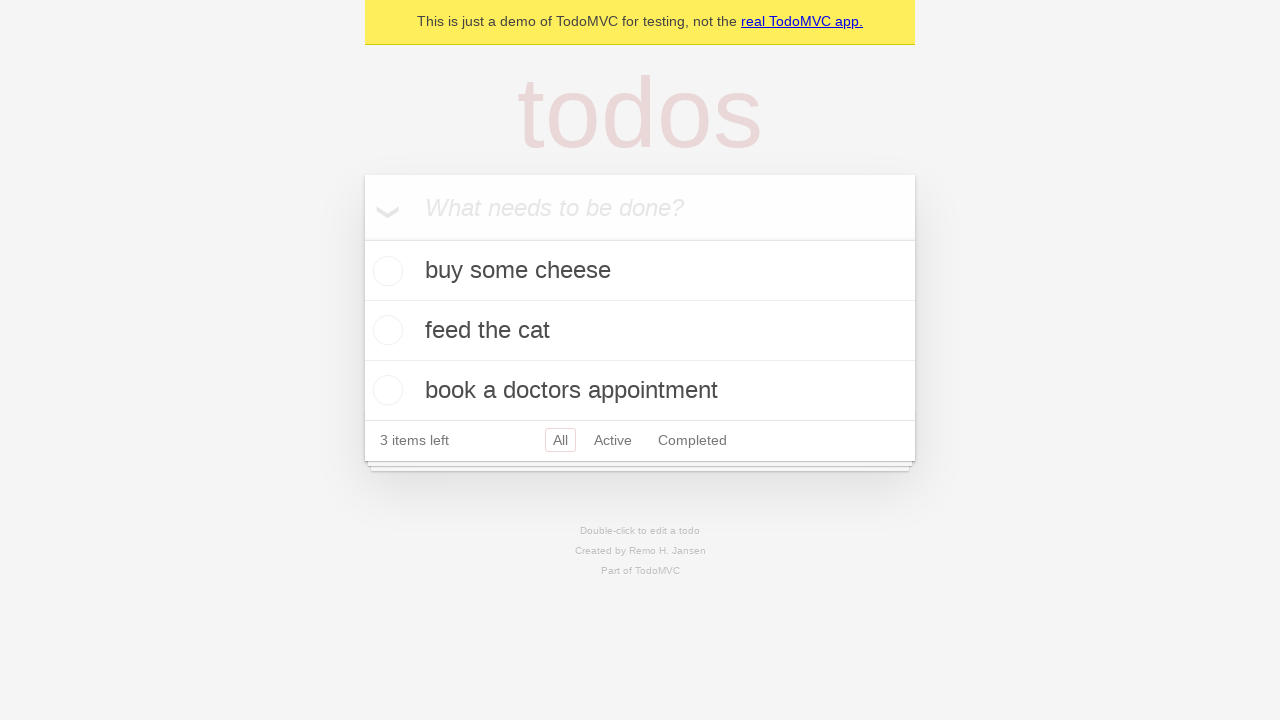

Selected second todo item
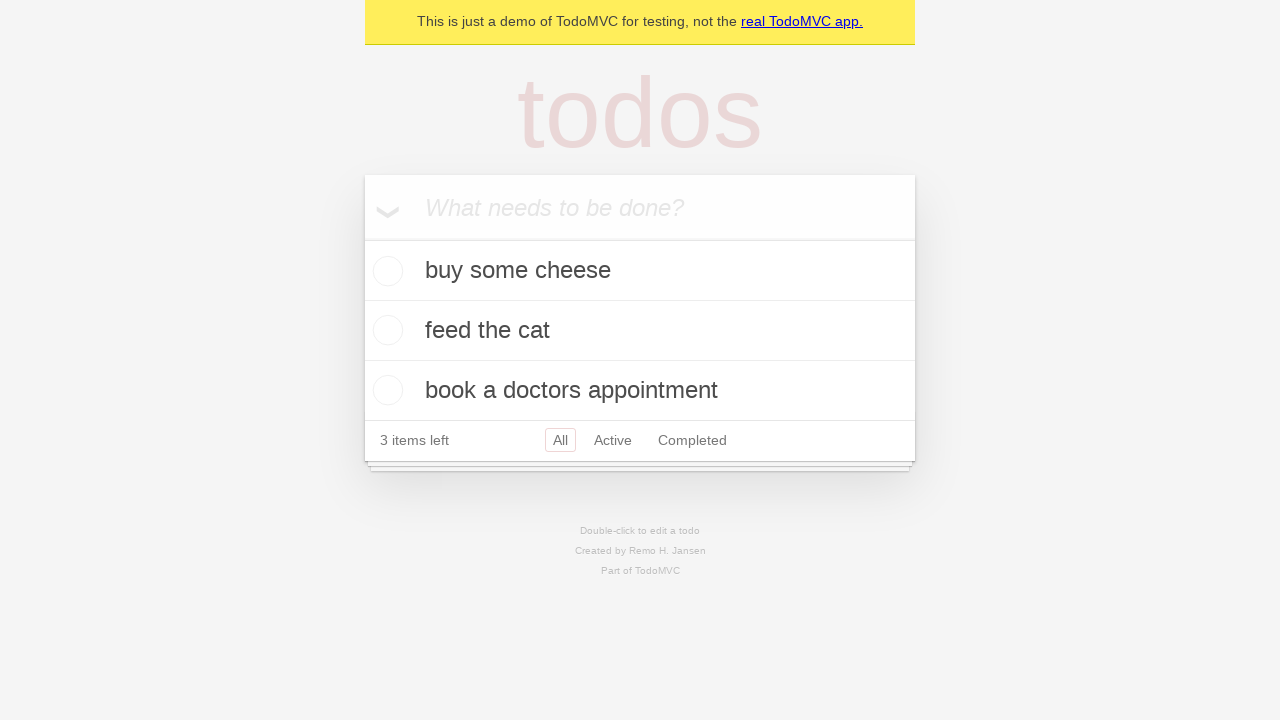

Double-clicked second todo to enter edit mode at (640, 331) on internal:testid=[data-testid="todo-item"s] >> nth=1
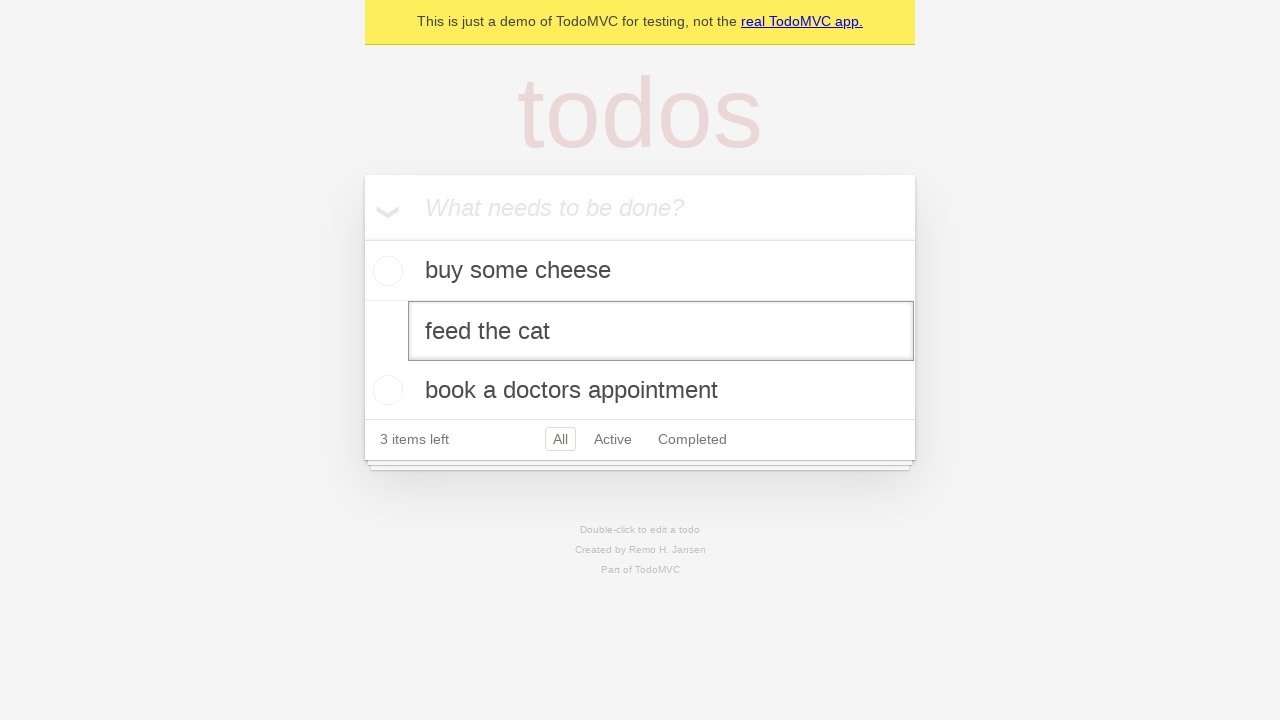

Filled edit textbox with 'buy some sausages' on internal:testid=[data-testid="todo-item"s] >> nth=1 >> internal:role=textbox[nam
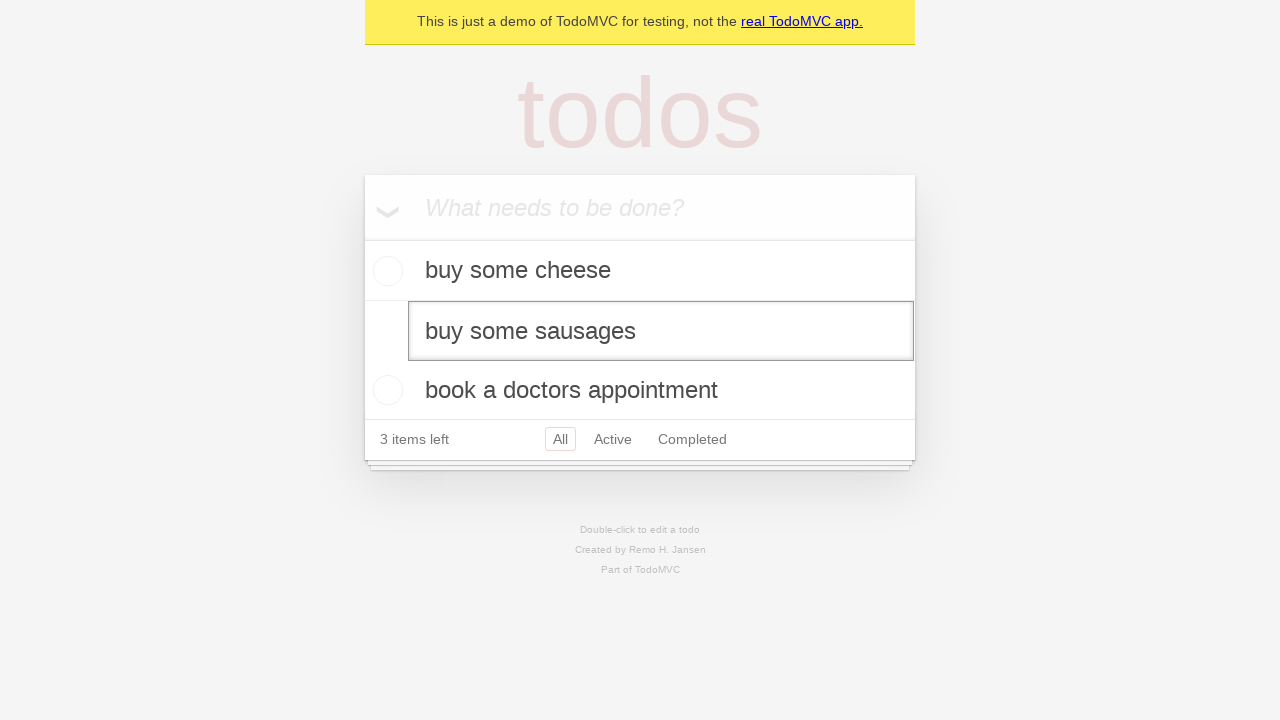

Pressed Enter to confirm todo edit on internal:testid=[data-testid="todo-item"s] >> nth=1 >> internal:role=textbox[nam
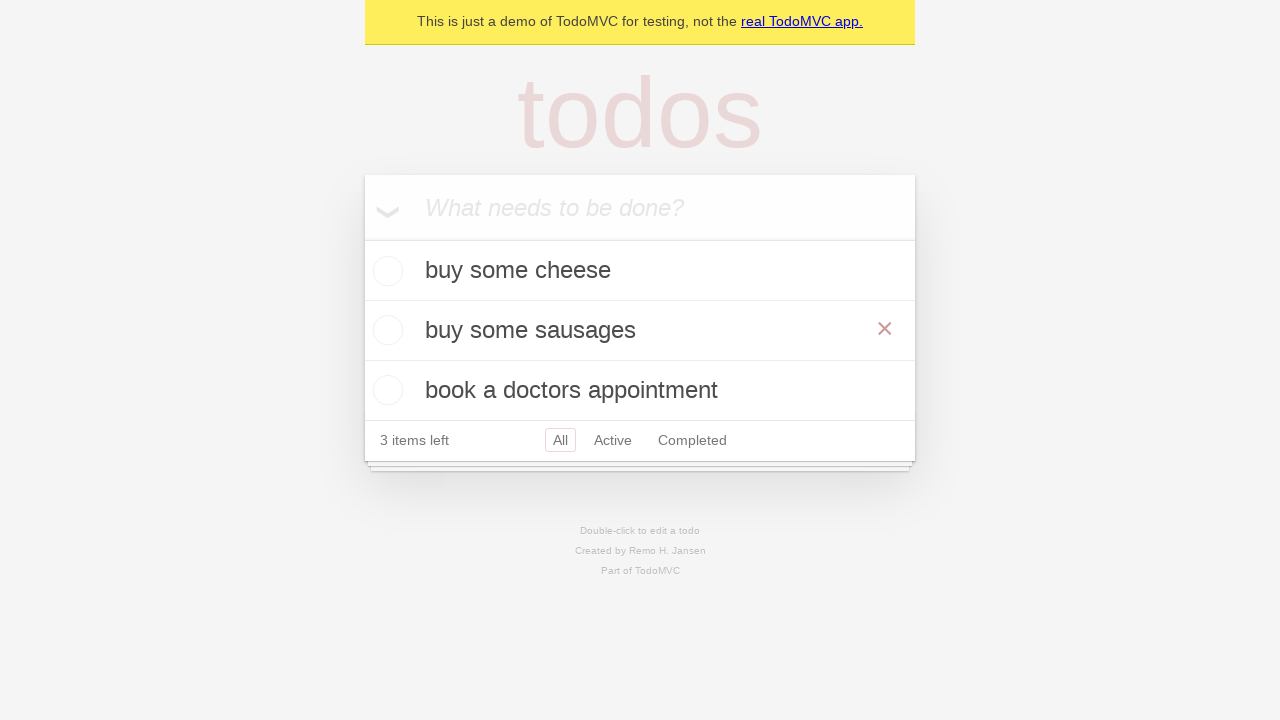

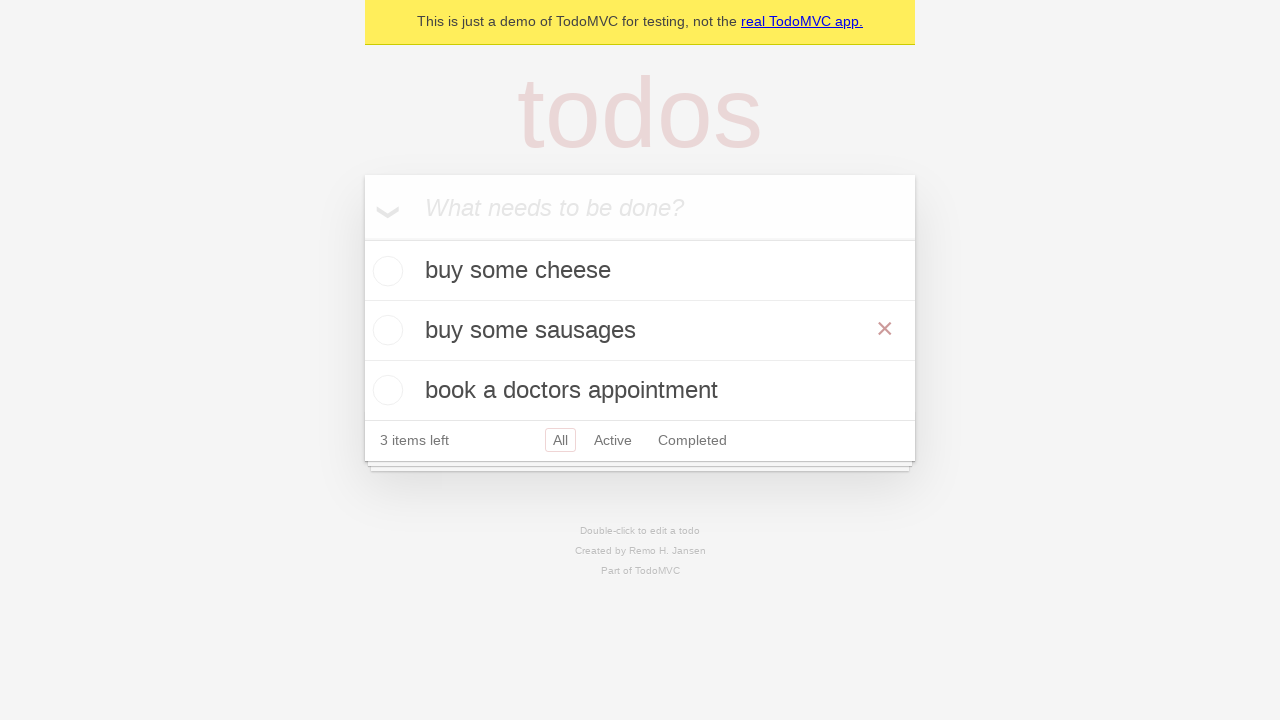